Navigates to GitHub homepage and verifies the page loads by checking for the page title.

Starting URL: https://github.com

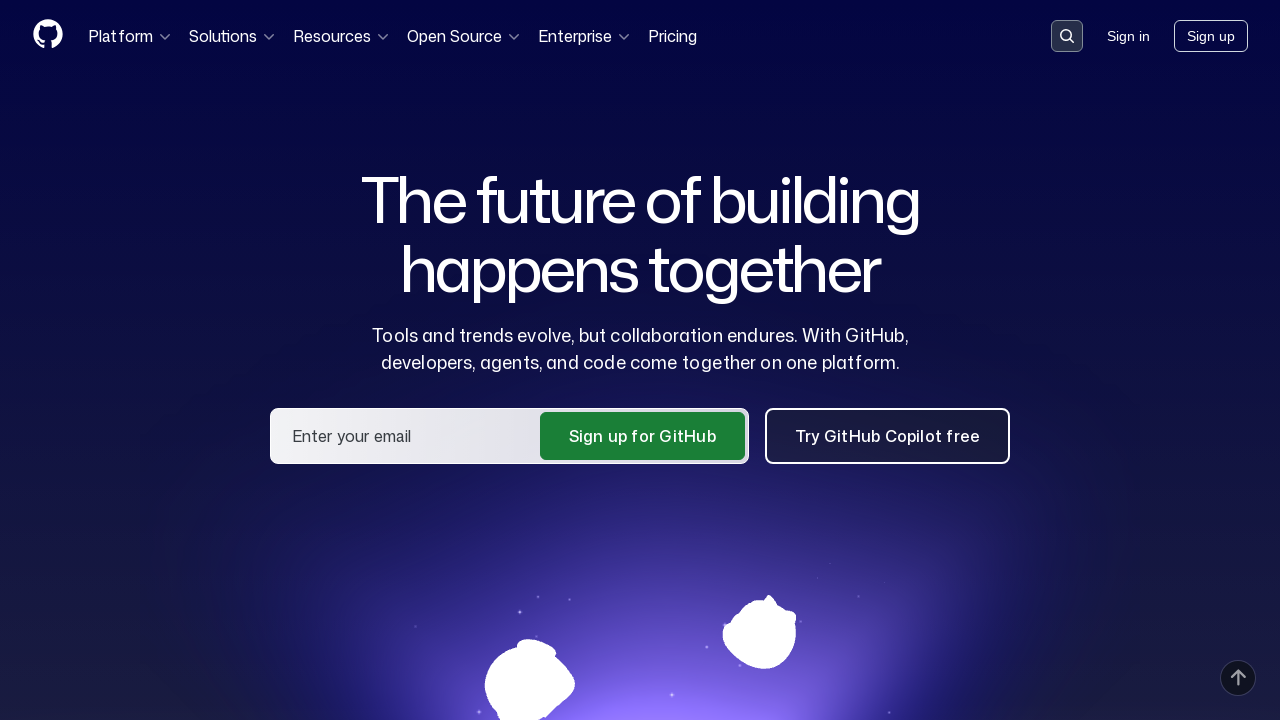

Navigated to GitHub homepage
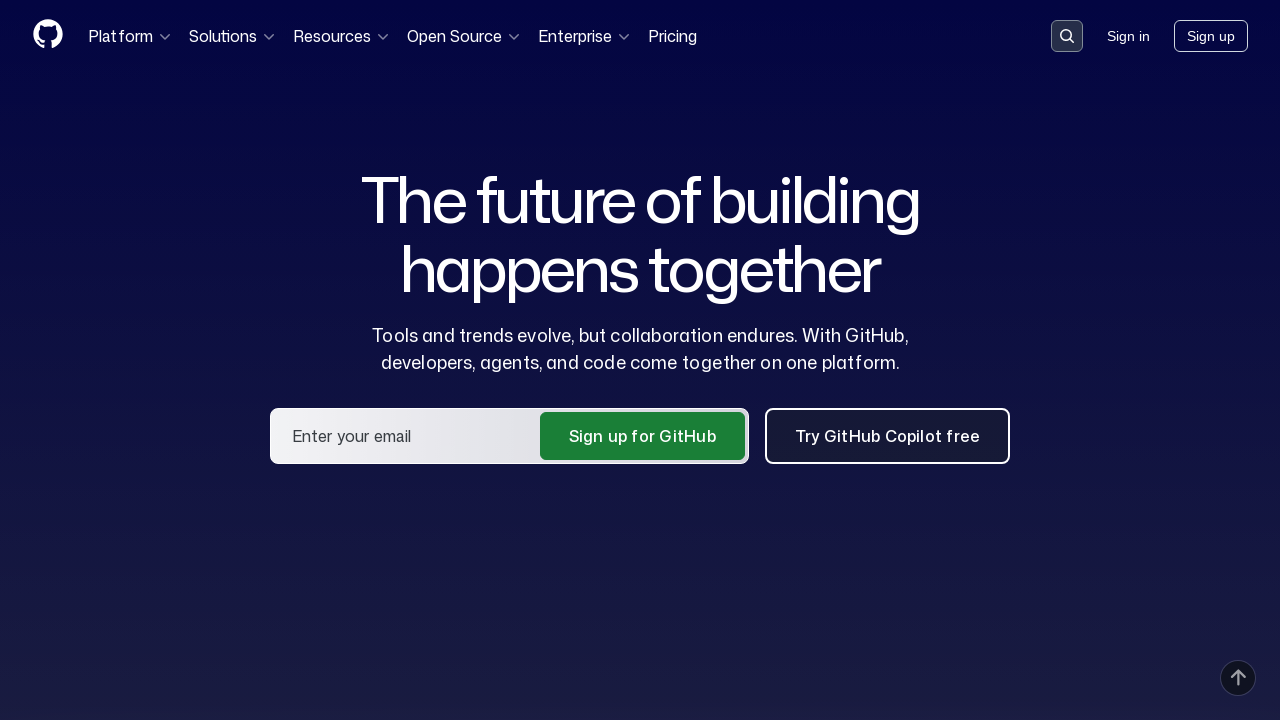

Page loaded and DOM content ready
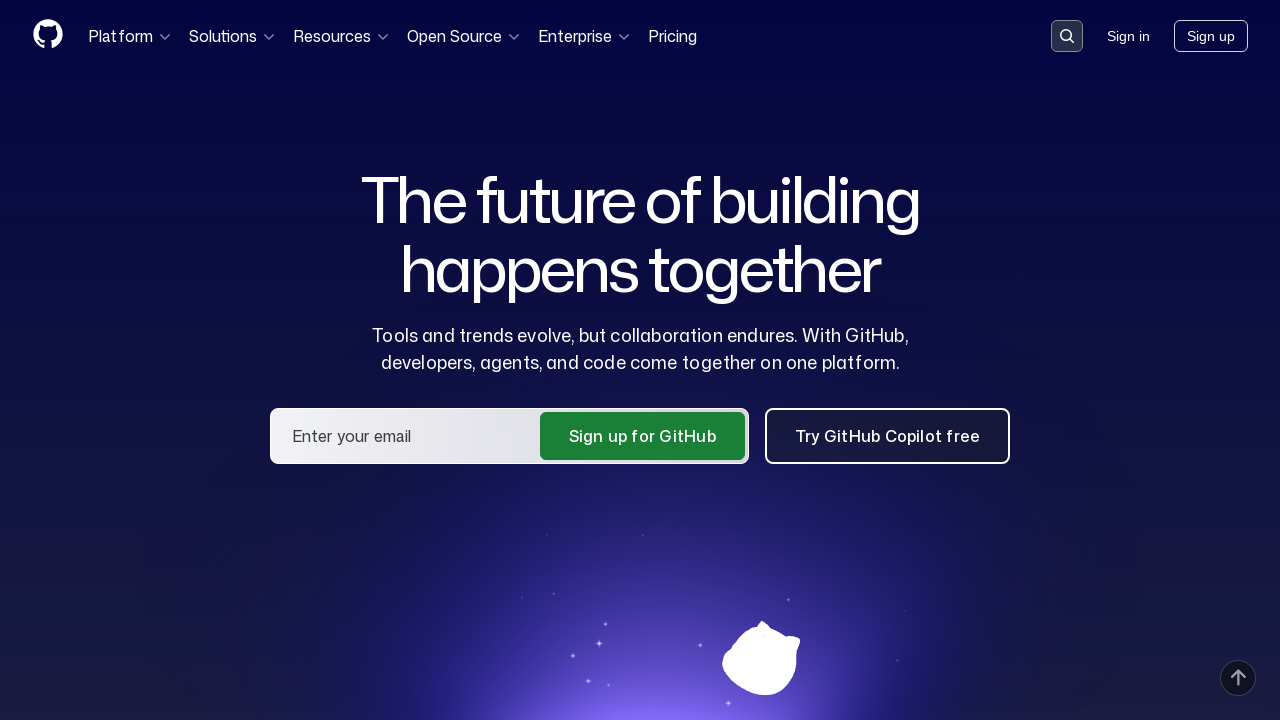

Verified page title contains 'GitHub'
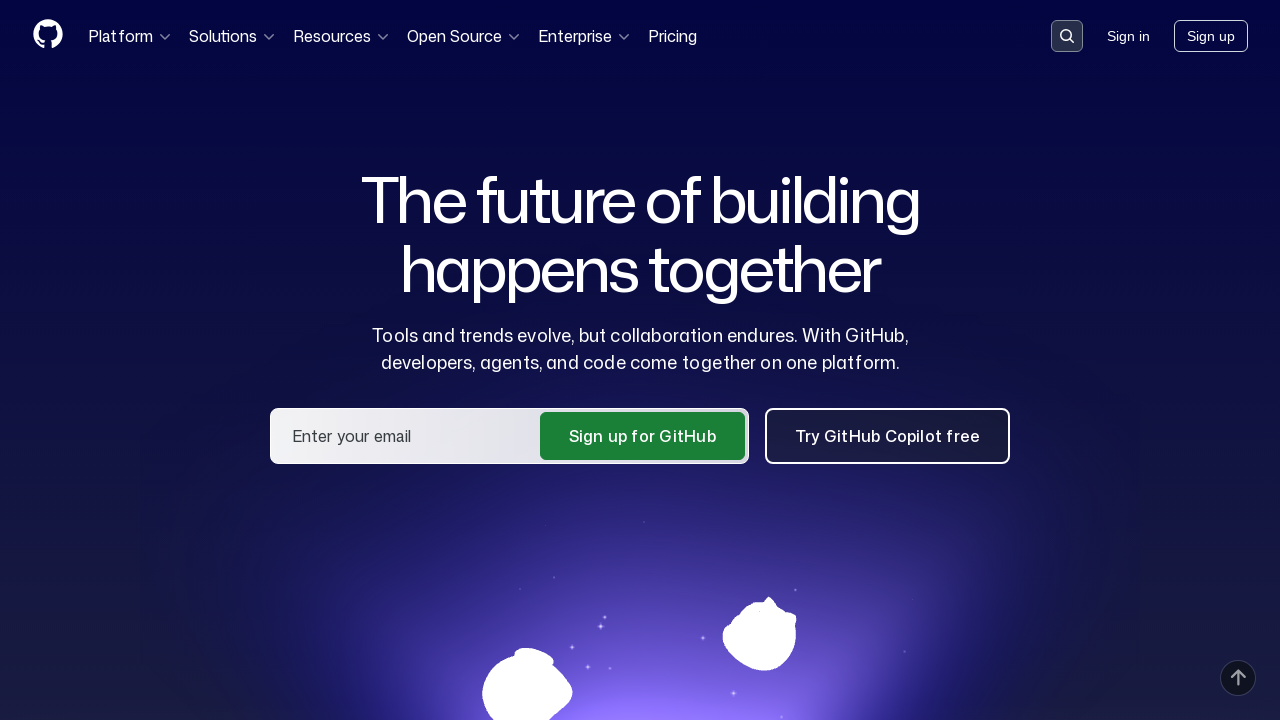

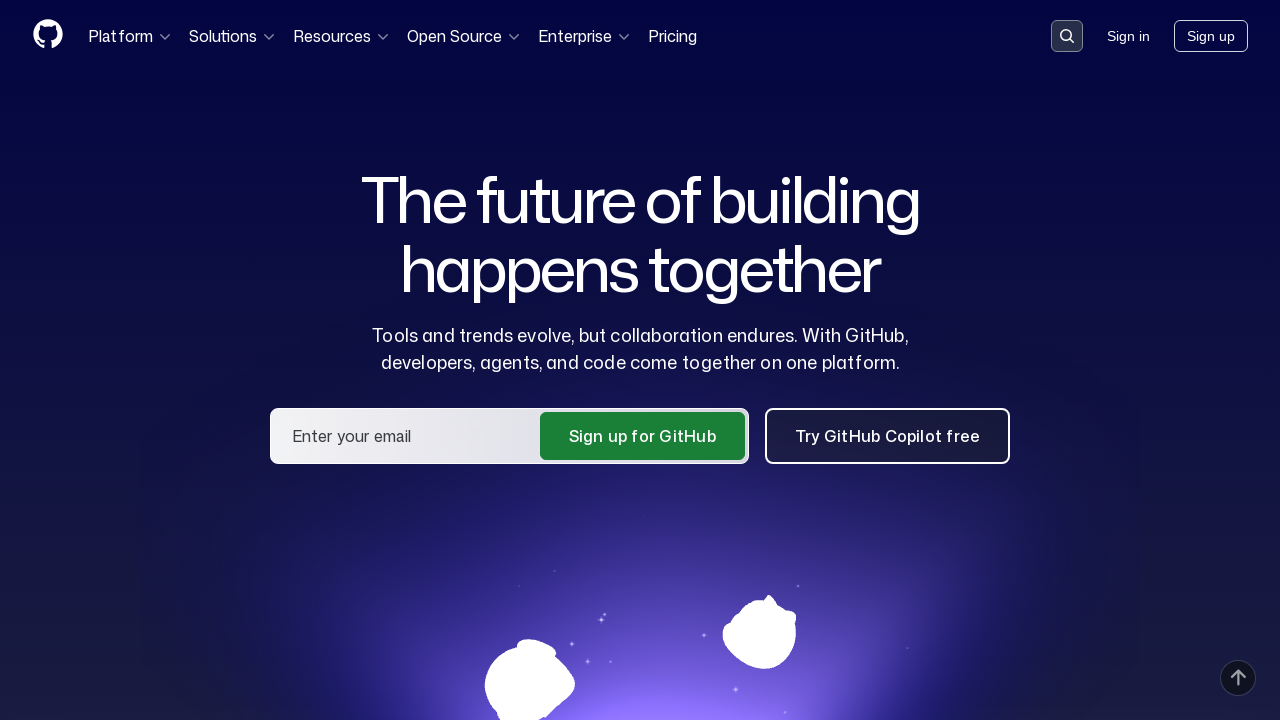